Tests AJAX functionality by clicking a button and waiting for dynamically loaded content to appear in a green success panel

Starting URL: http://uitestingplayground.com/ajax

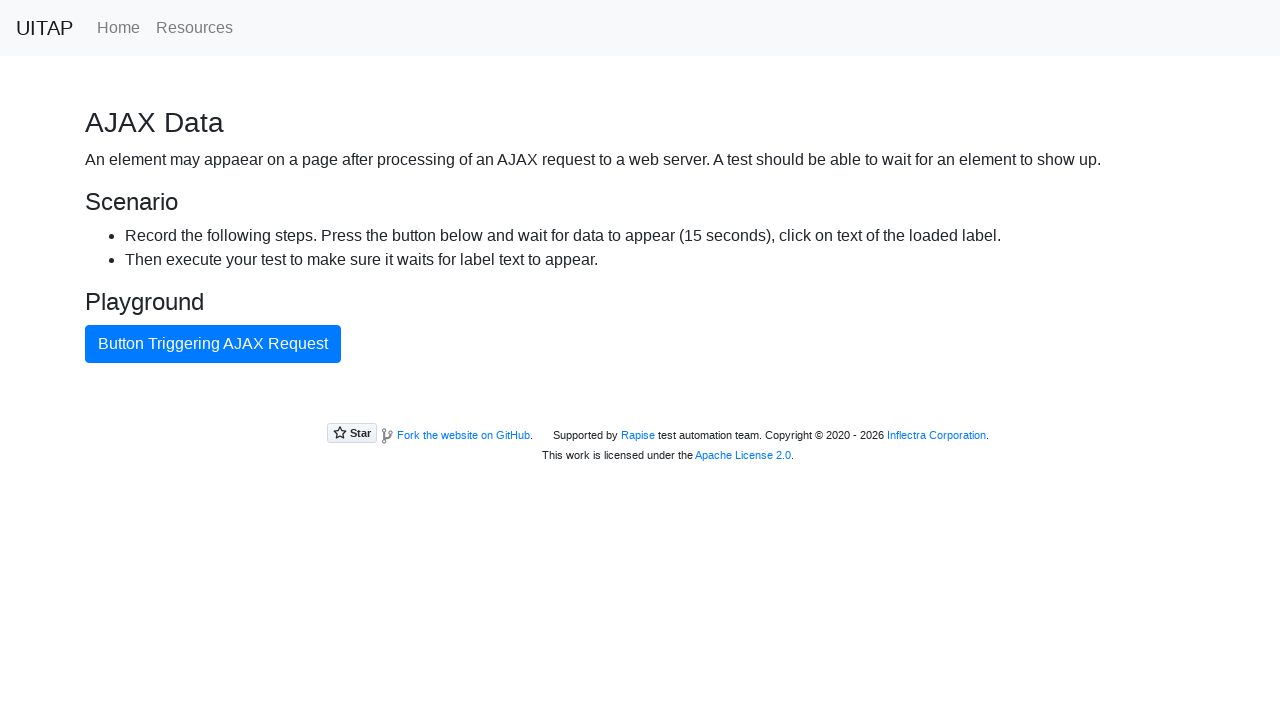

Navigated to AJAX test page
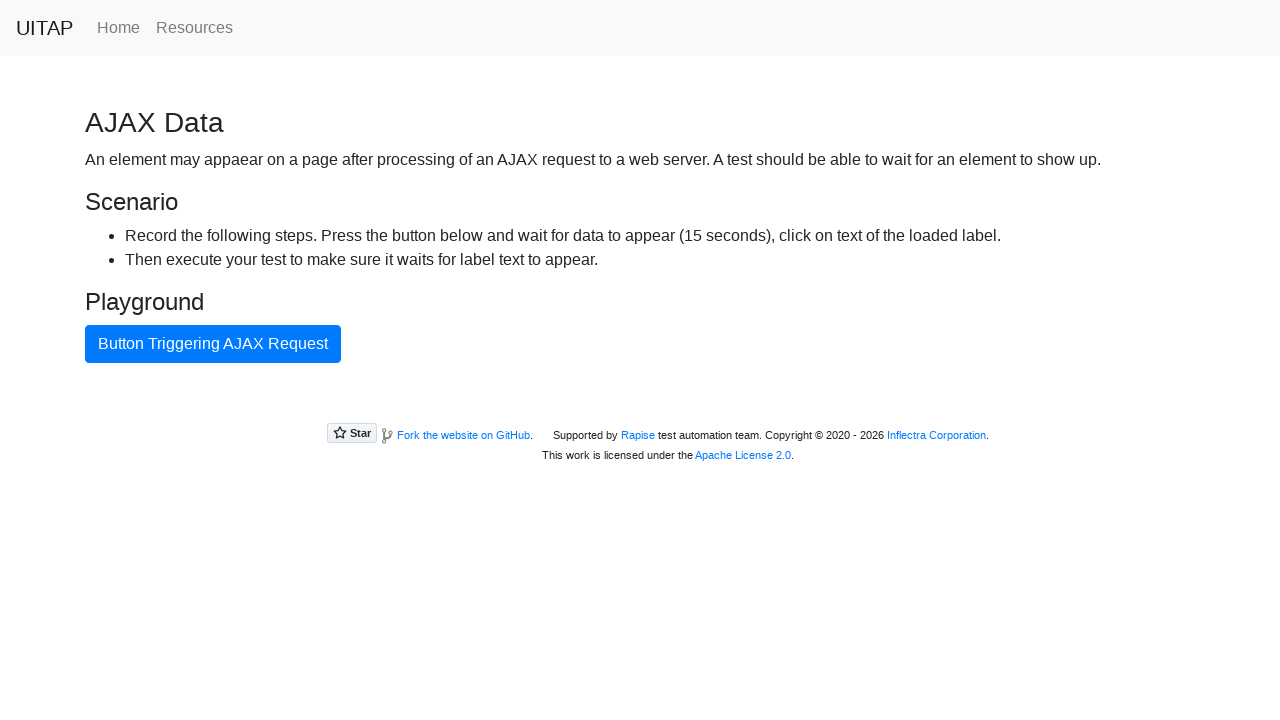

Clicked the blue AJAX button at (213, 344) on #ajaxButton
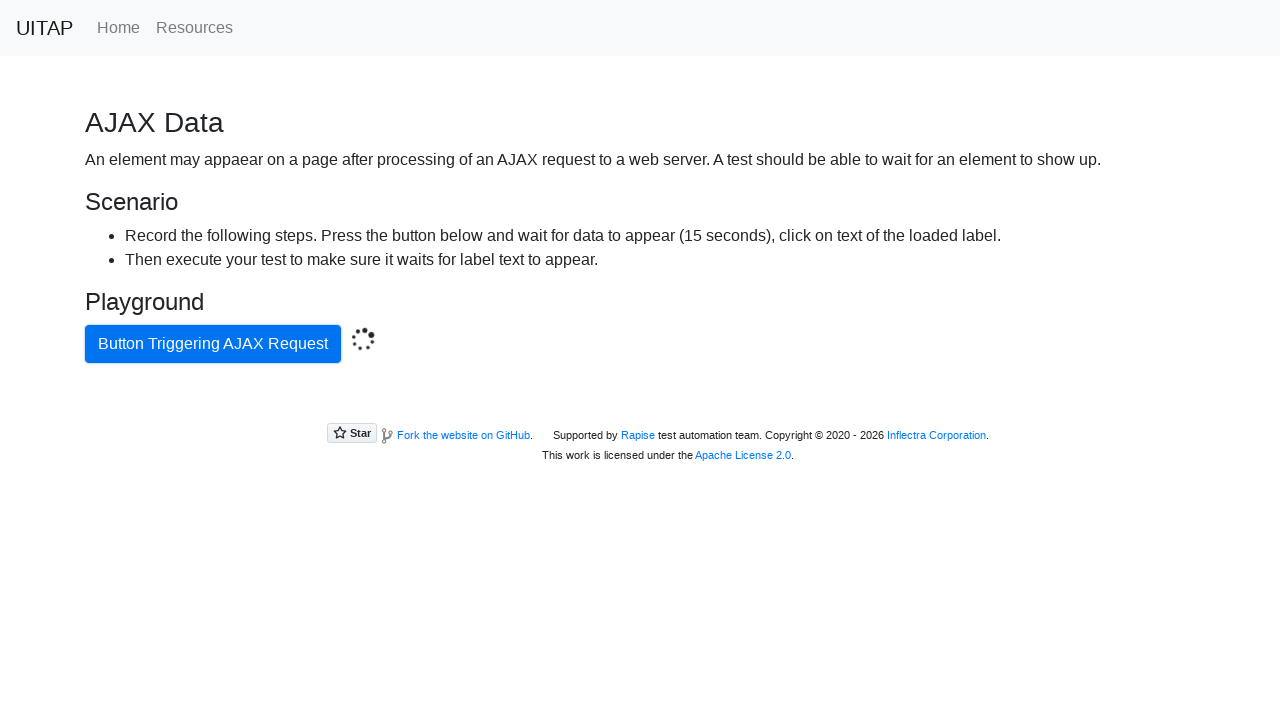

Green success panel with dynamically loaded content appeared
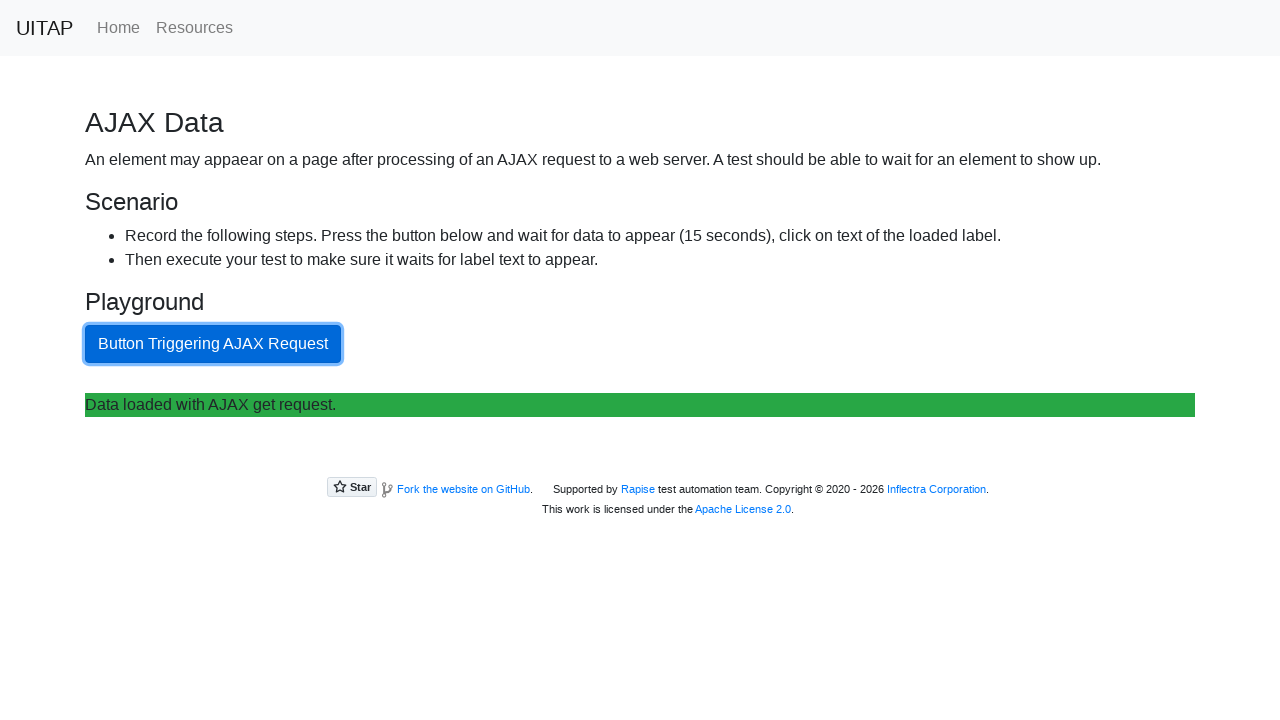

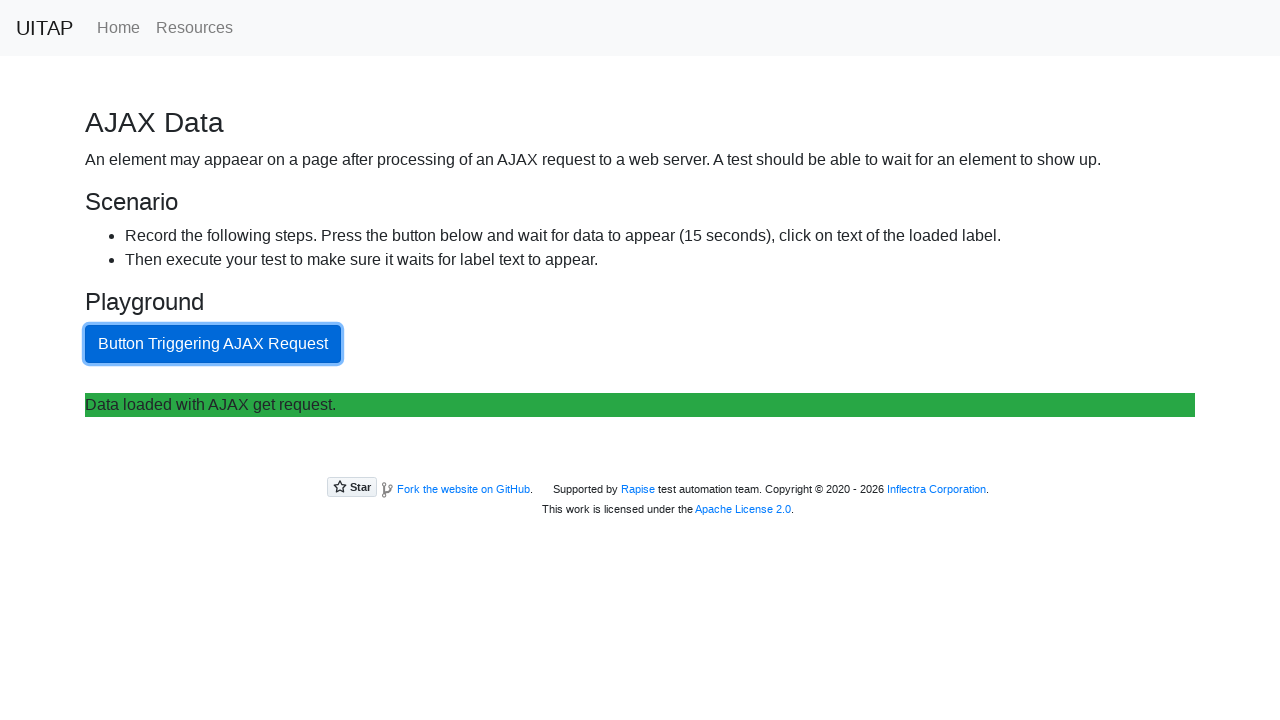